Tests the complete e-commerce checkout flow including adding a book to cart, filling checkout form with billing details, selecting payment method, and placing an order

Starting URL: http://practice.automationtesting.in/

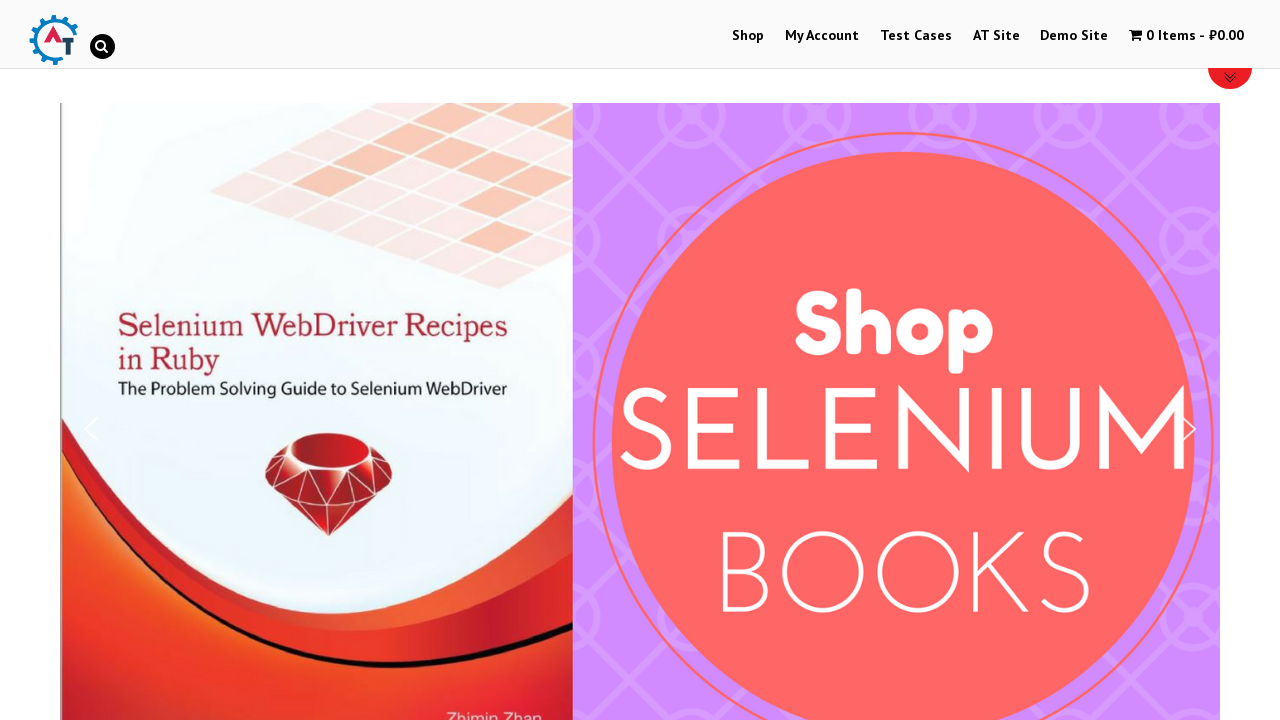

Clicked on Shop tab to browse products at (748, 36) on a[href='https://practice.automationtesting.in/shop/']
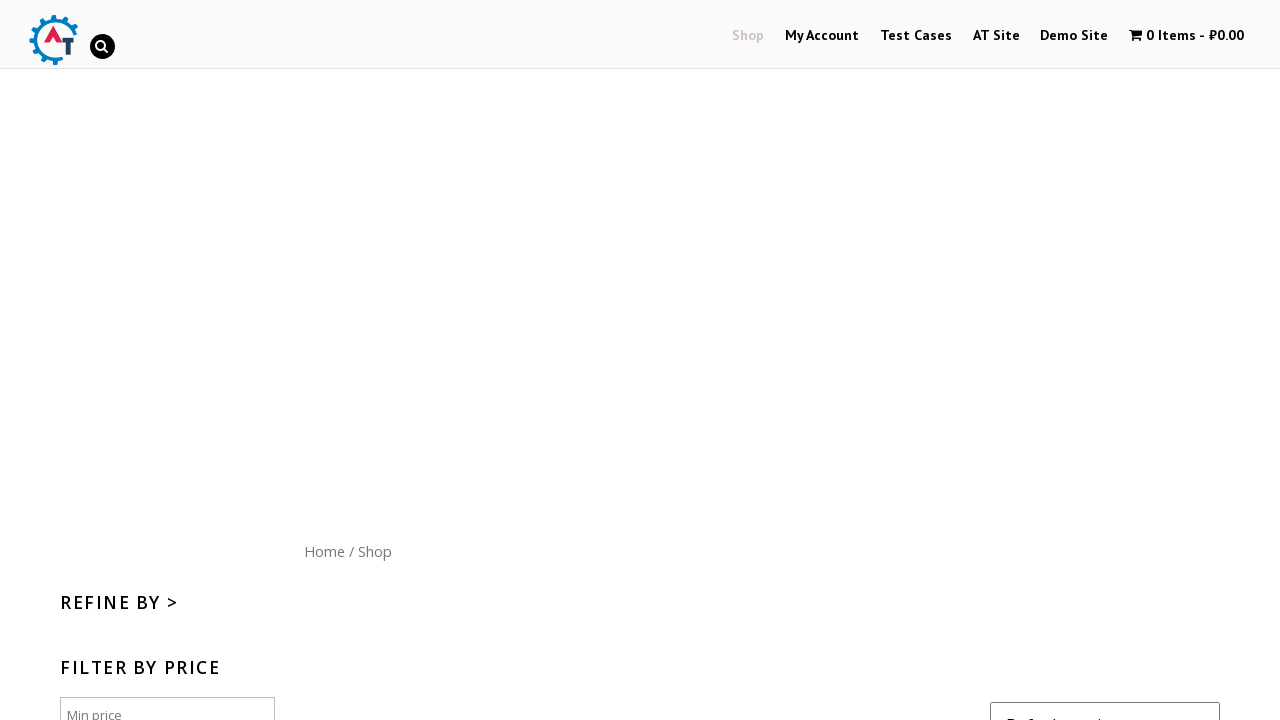

Scrolled down 300 pixels on Shop page
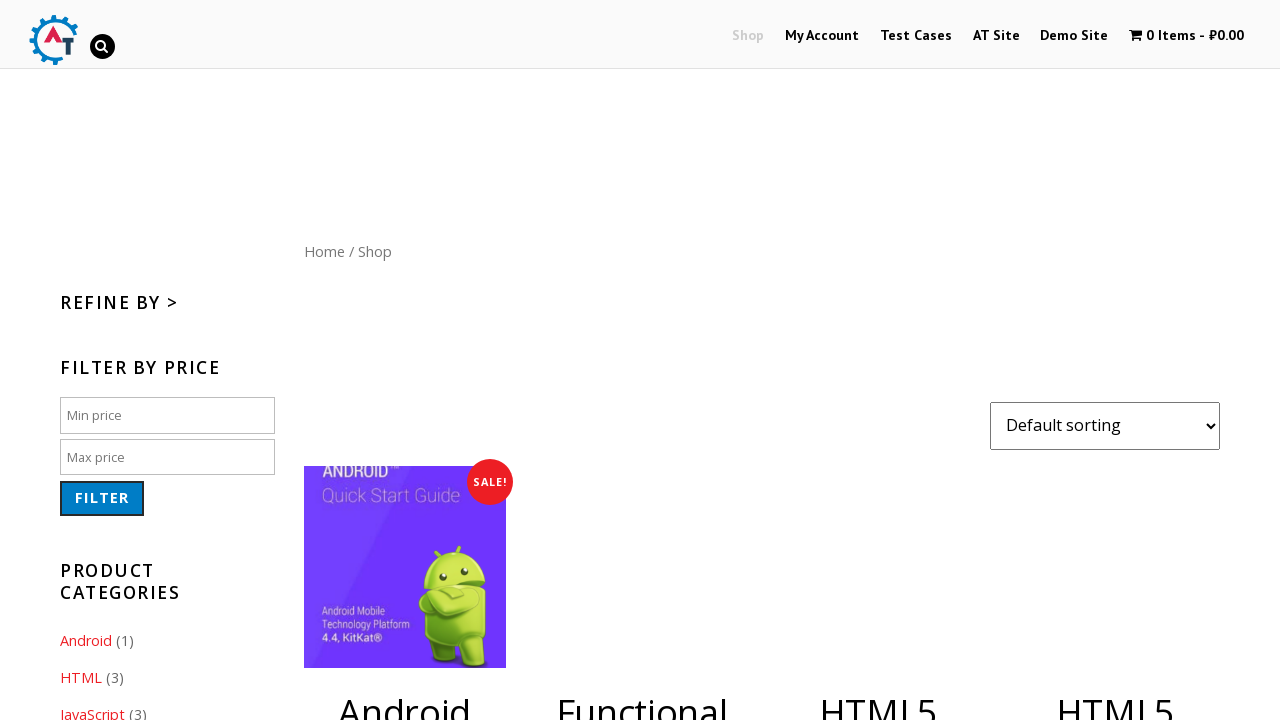

Added HTML5 WebApp Development book to cart at (1115, 361) on a[href='/shop/?add-to-cart=182']
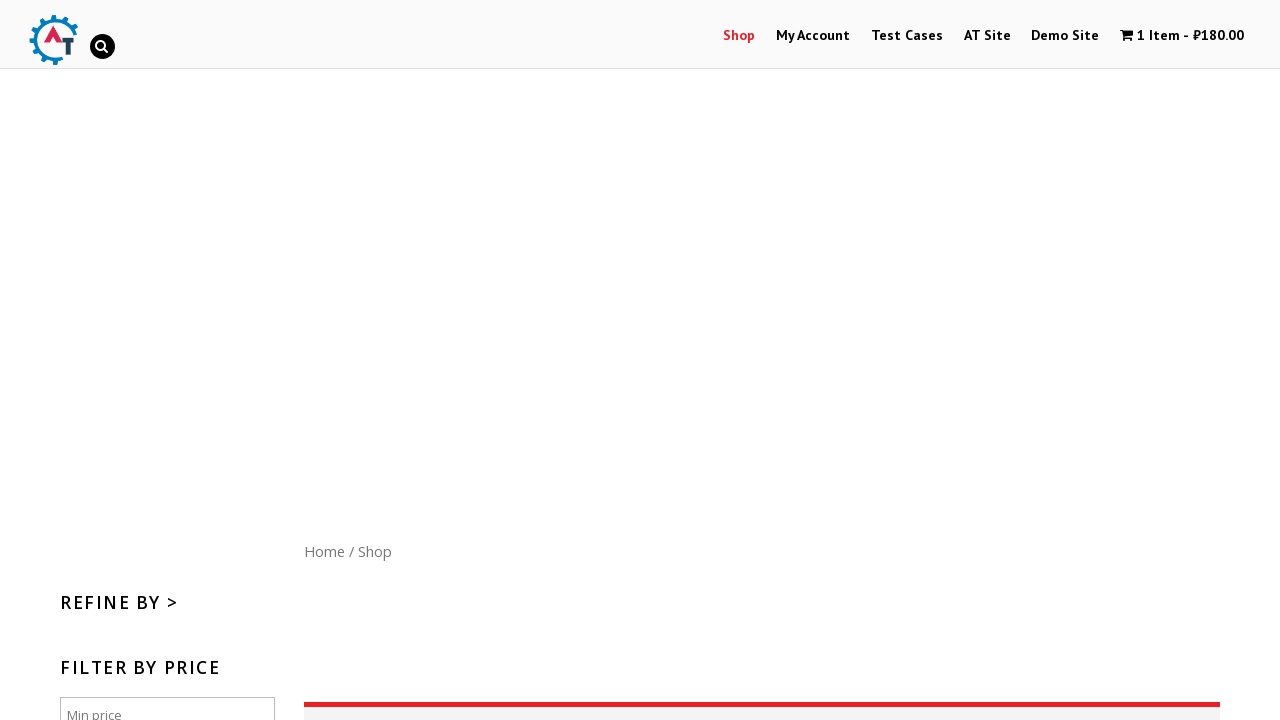

Clicked shopping cart icon to view cart at (1127, 35) on i.wpmenucart-icon-shopping-cart-0
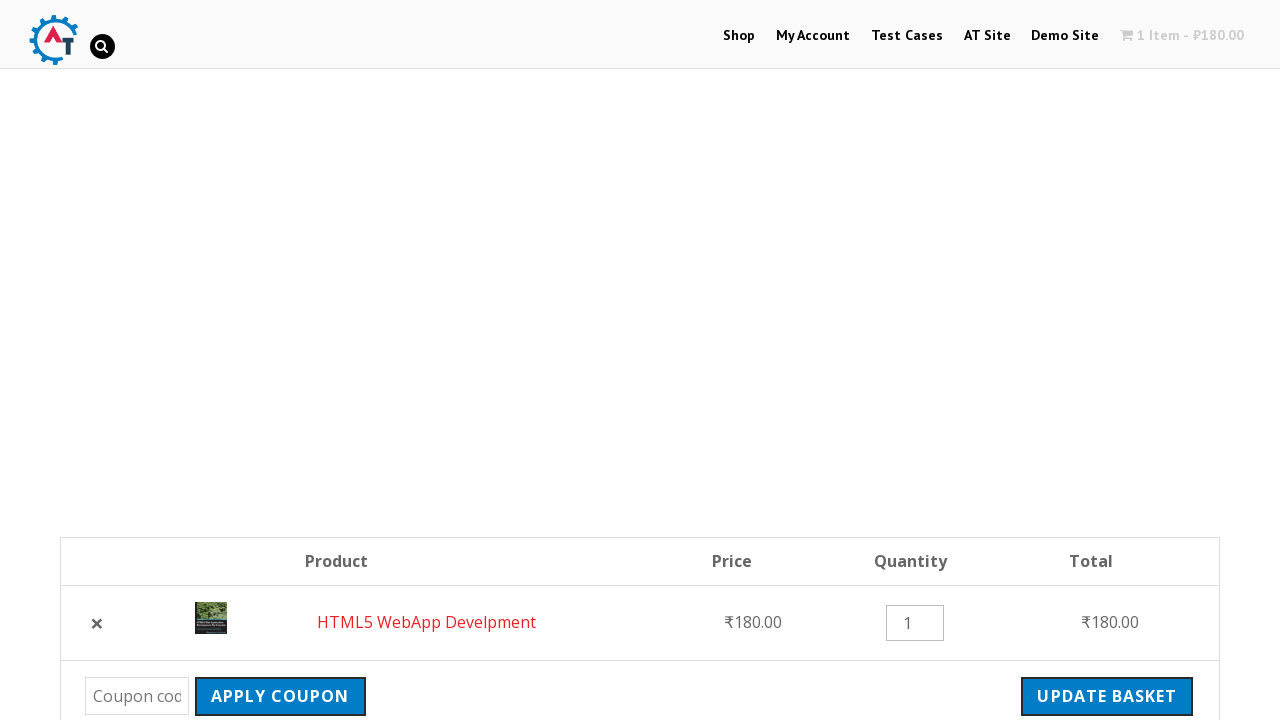

Clicked PROCEED TO CHECKOUT button at (1098, 360) on a.checkout-button
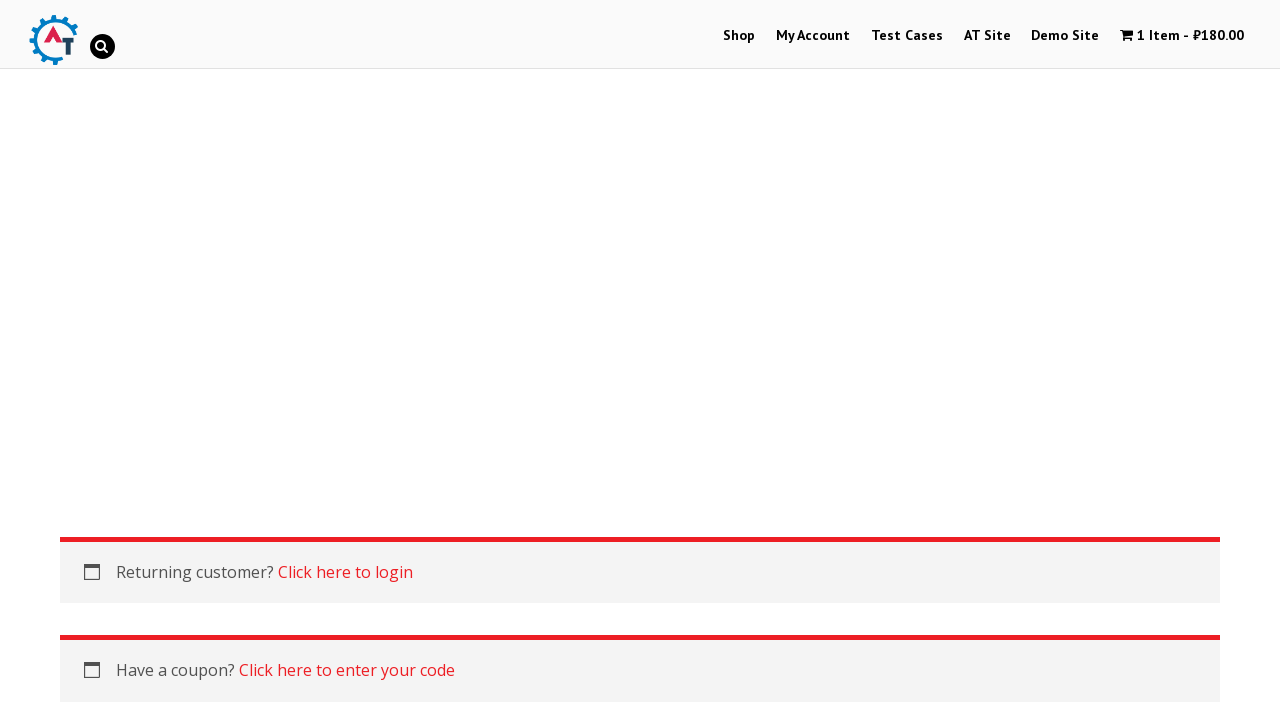

Filled billing first name as 'John' on #billing_first_name
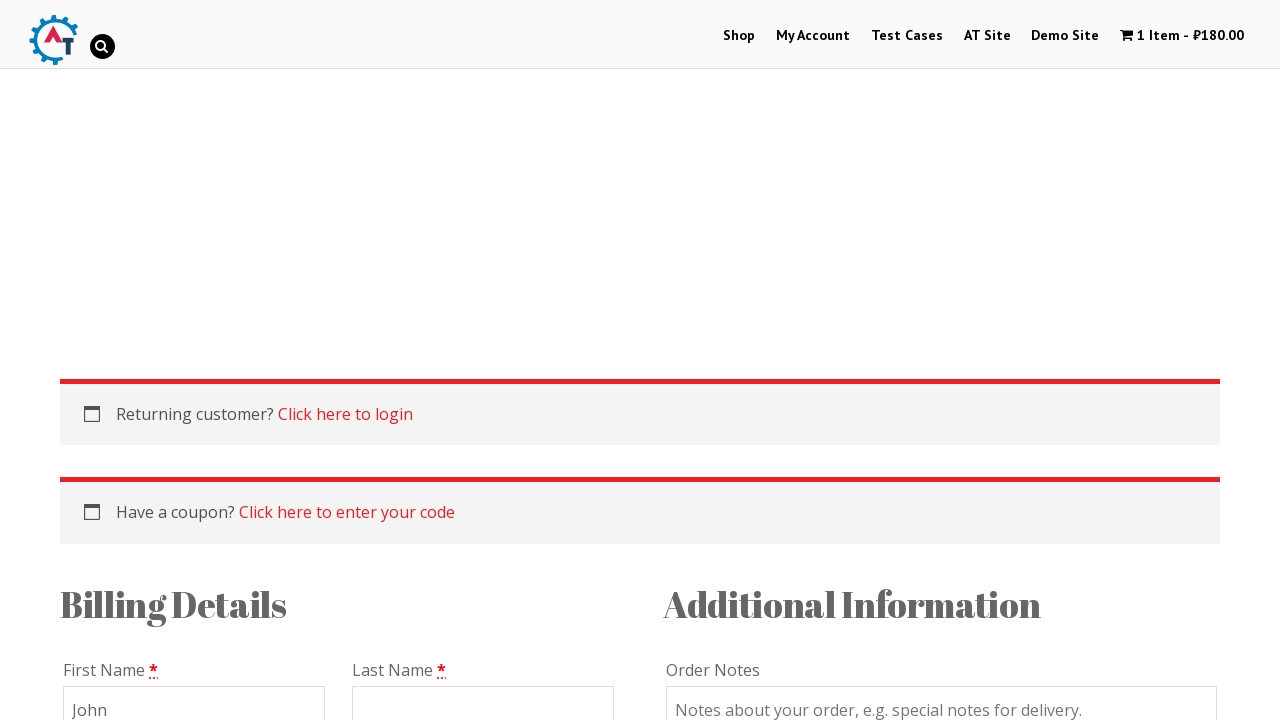

Filled billing last name as 'Smith' on #billing_last_name
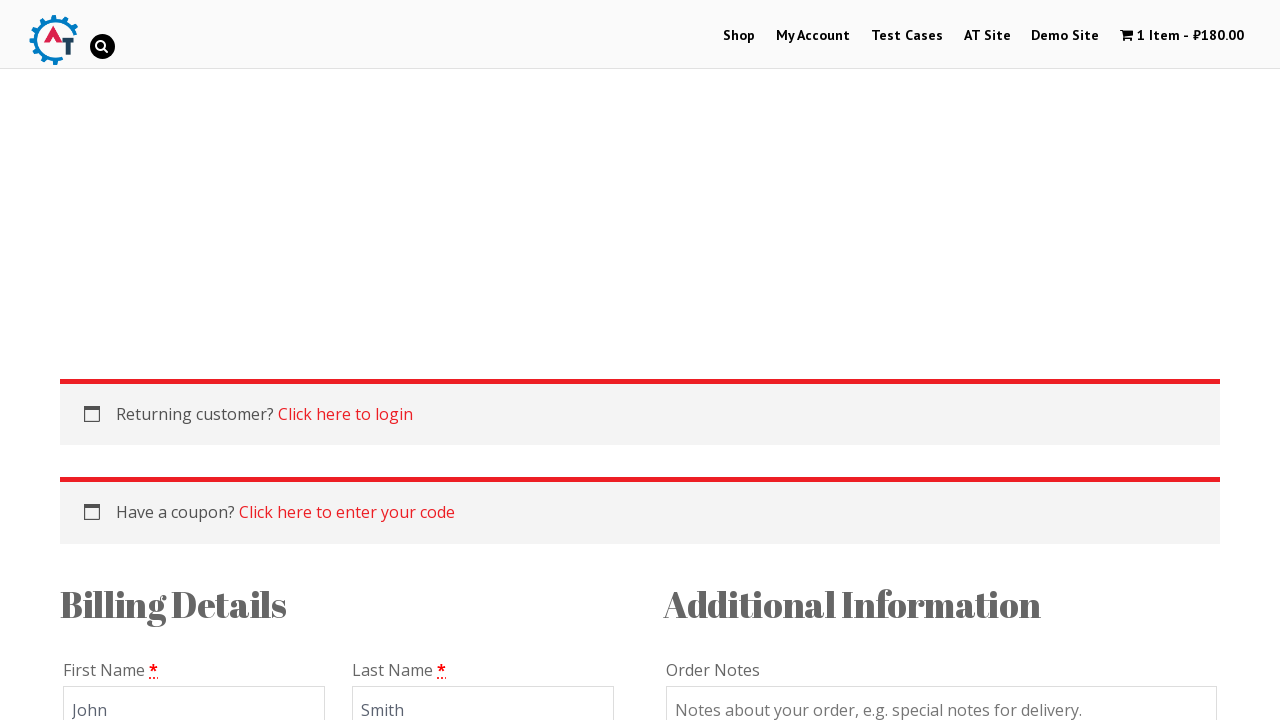

Filled billing email as 'johnsmith@example.com' on #billing_email
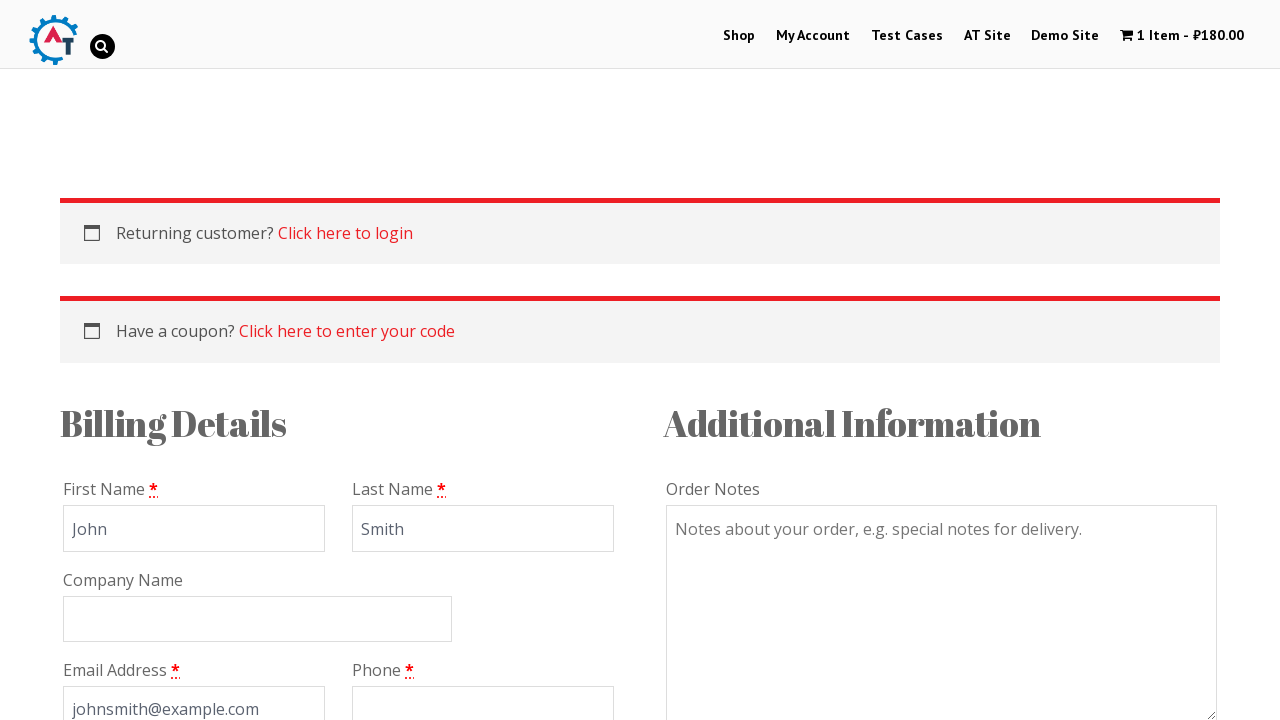

Filled billing phone as '5551234567' on #billing_phone
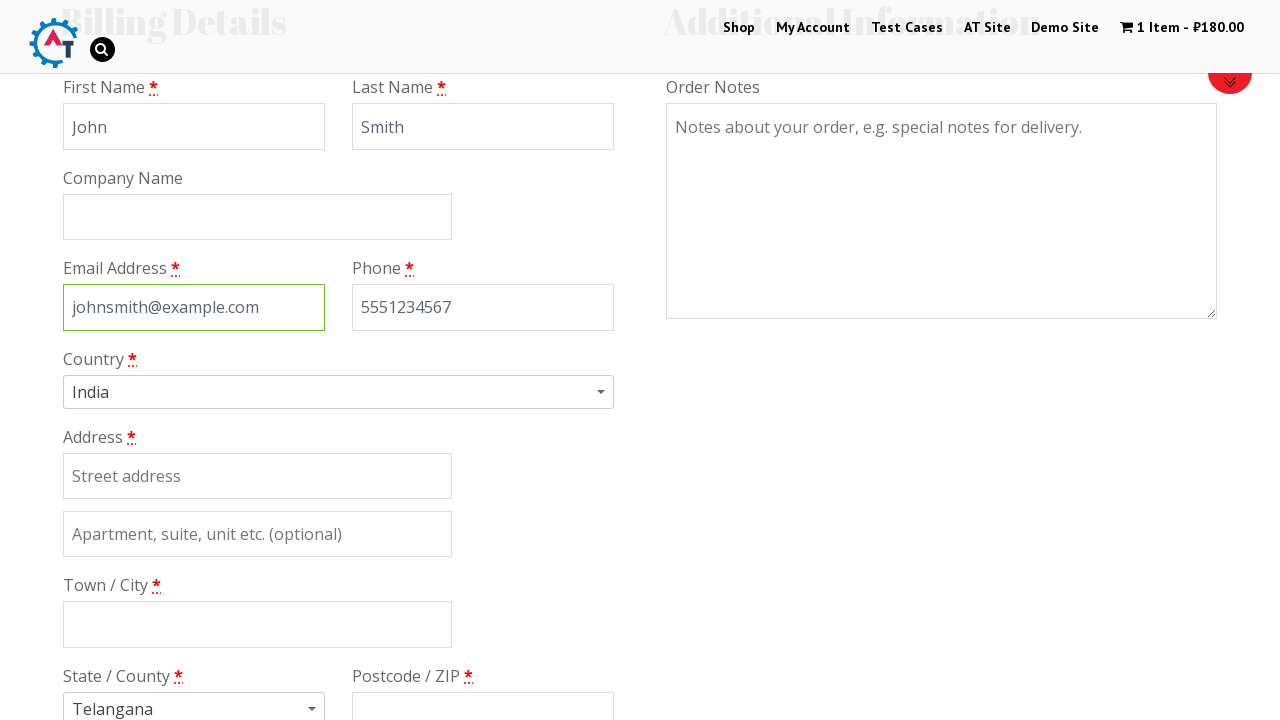

Clicked on country dropdown to select billing country at (338, 392) on div#s2id_billing_country
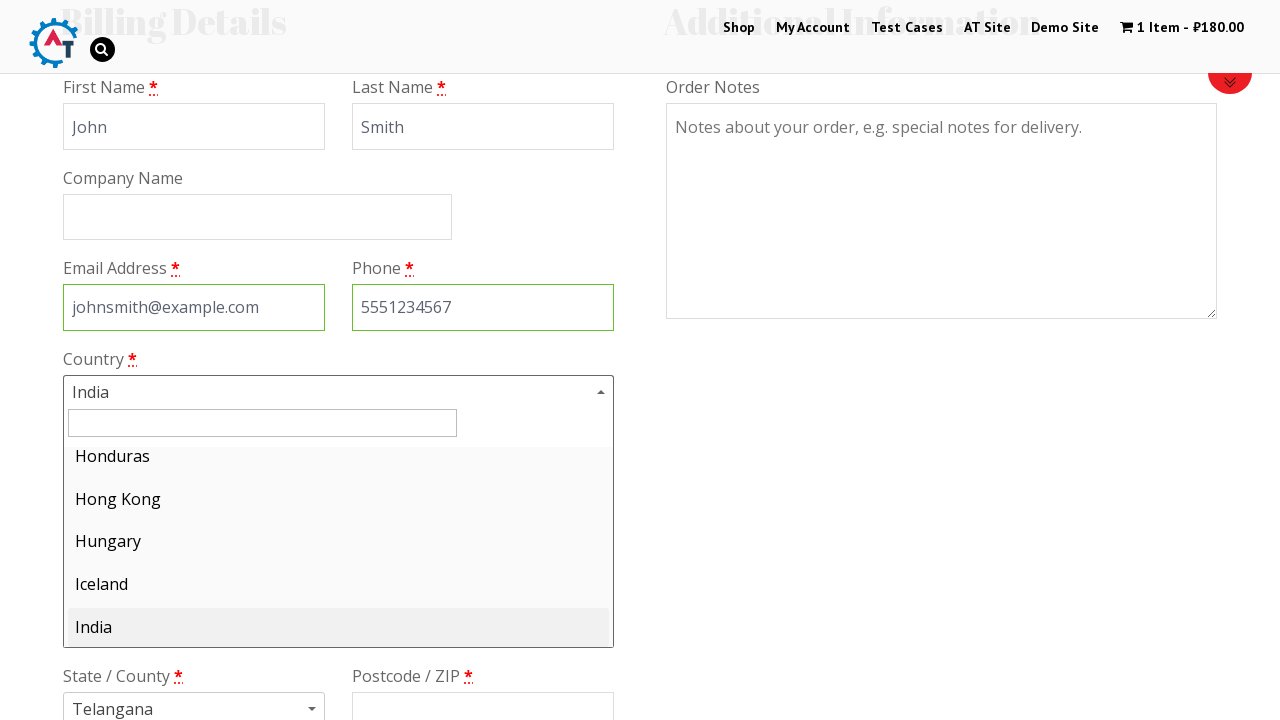

Typed 'Russia' in country search field on #s2id_autogen1_search
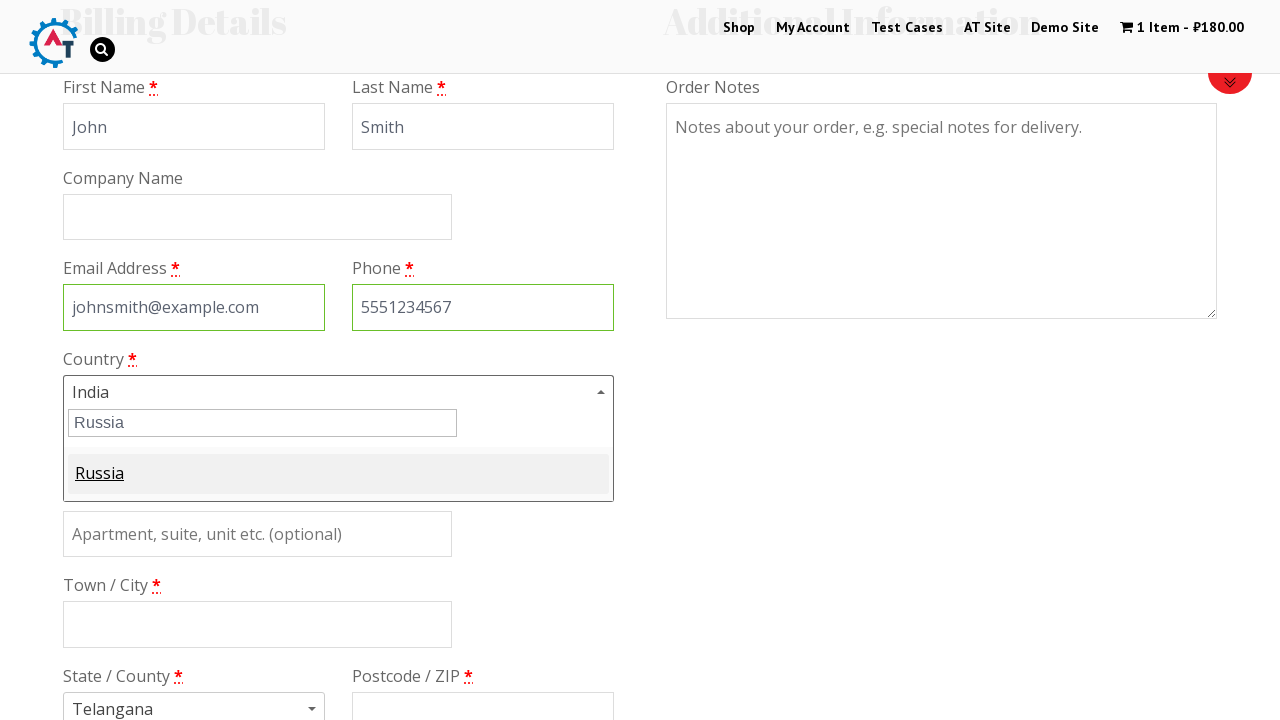

Selected Russia from country dropdown at (100, 479) on .select2-match
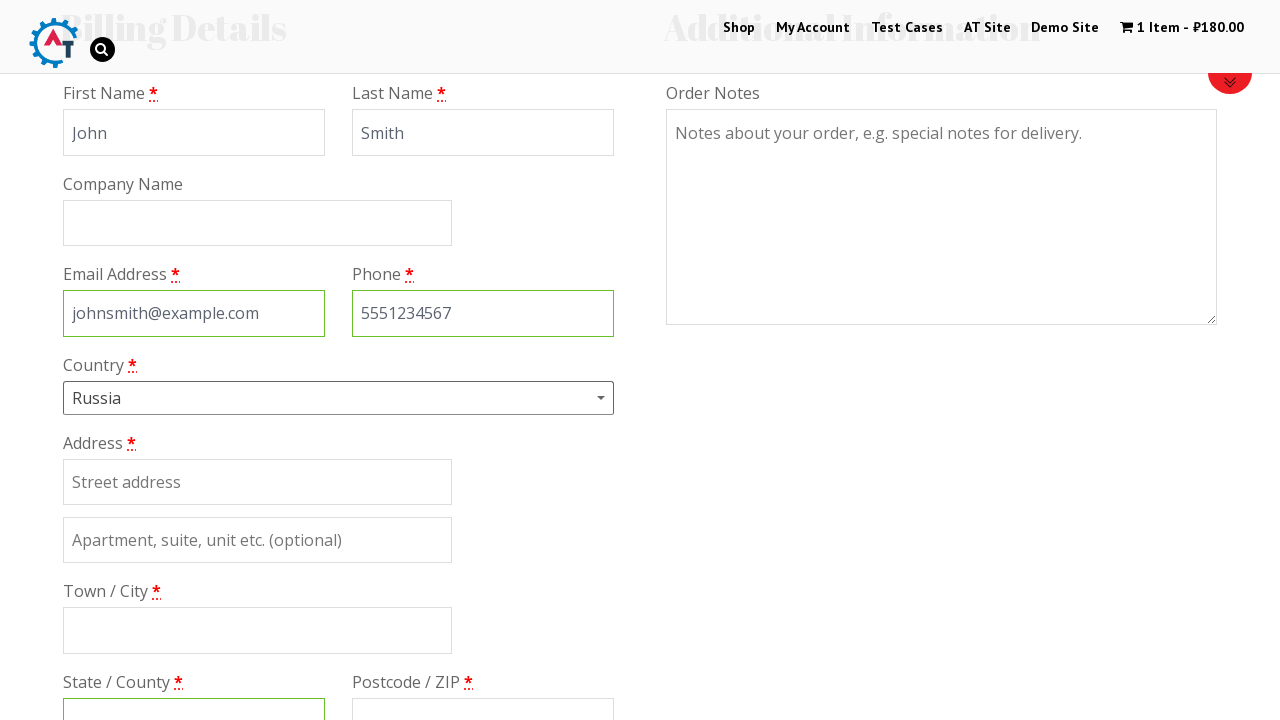

Filled billing address as '123 Main Street' on #billing_address_1
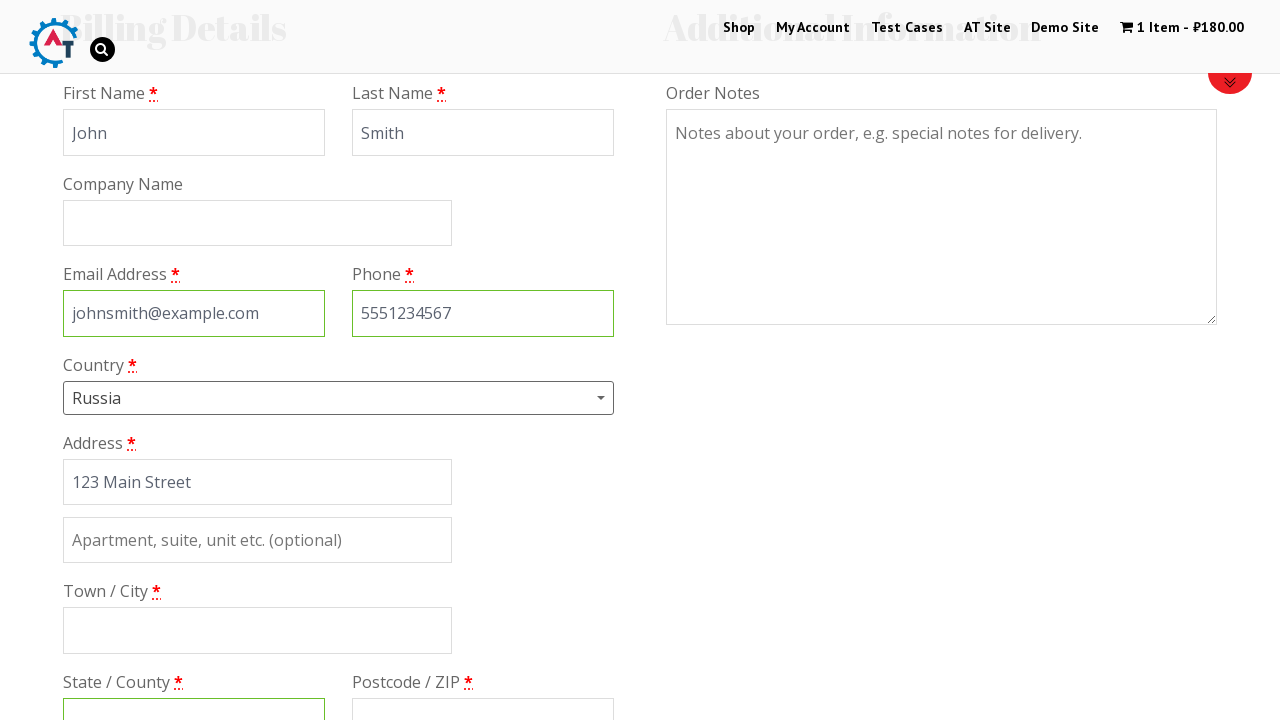

Filled billing city as 'Moscow' on #billing_city
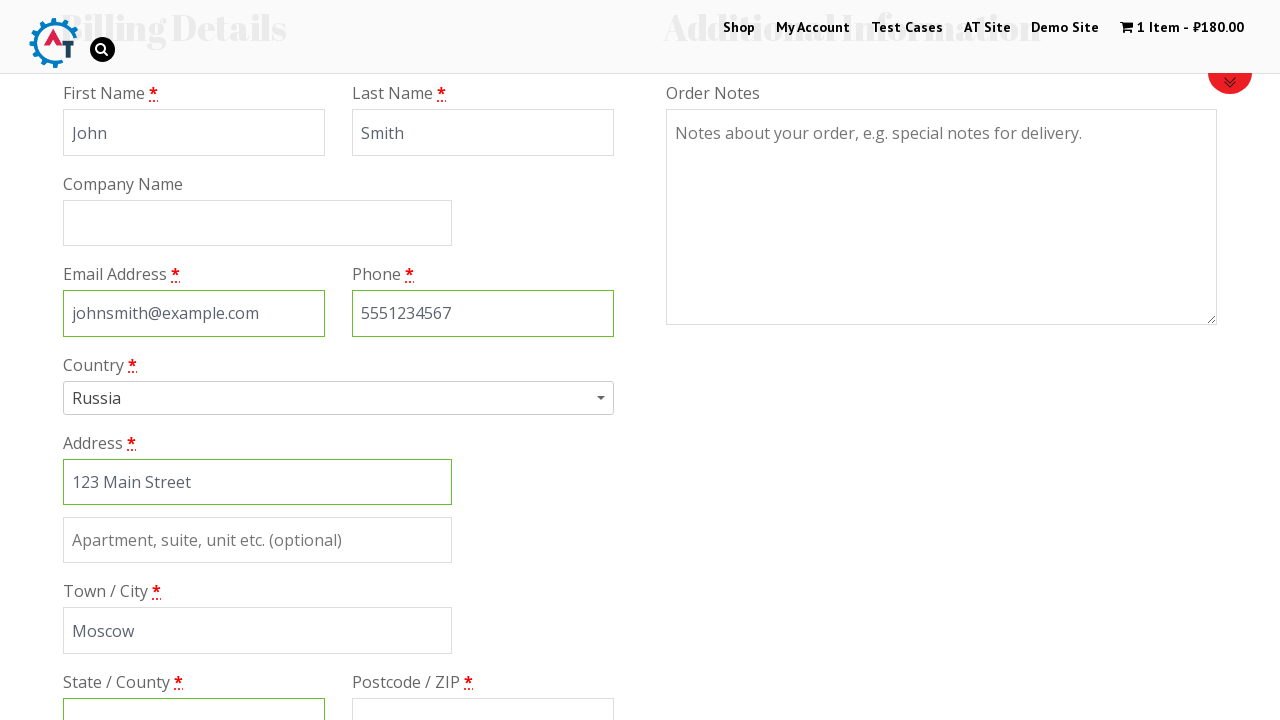

Filled billing state as 'Moscow Region' on #billing_state
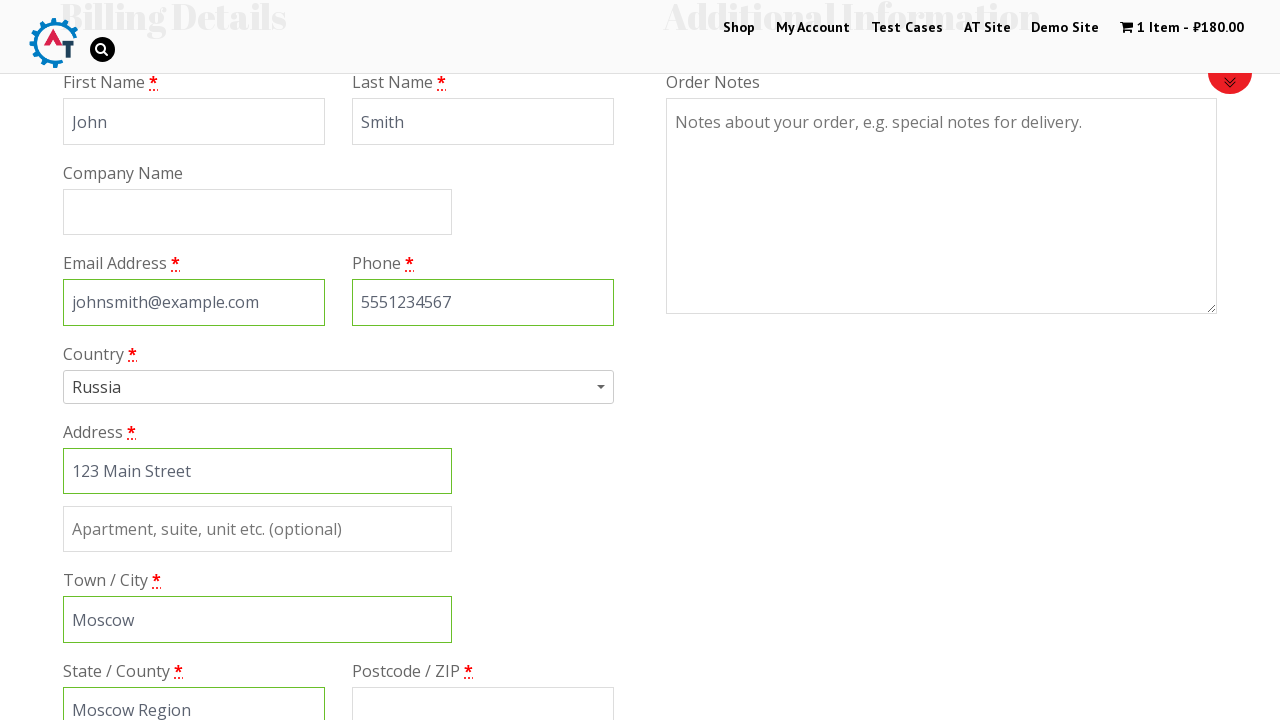

Filled billing postcode as '101000' on #billing_postcode
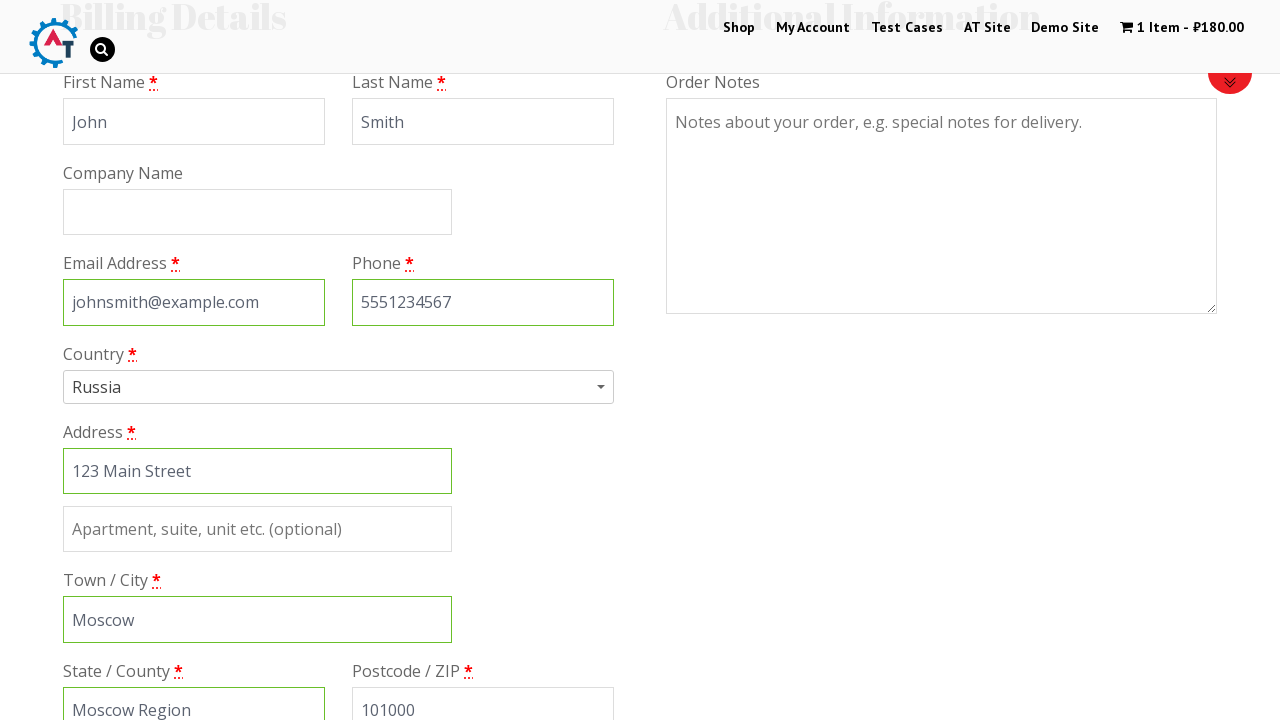

Scrolled down 600 pixels to view payment options
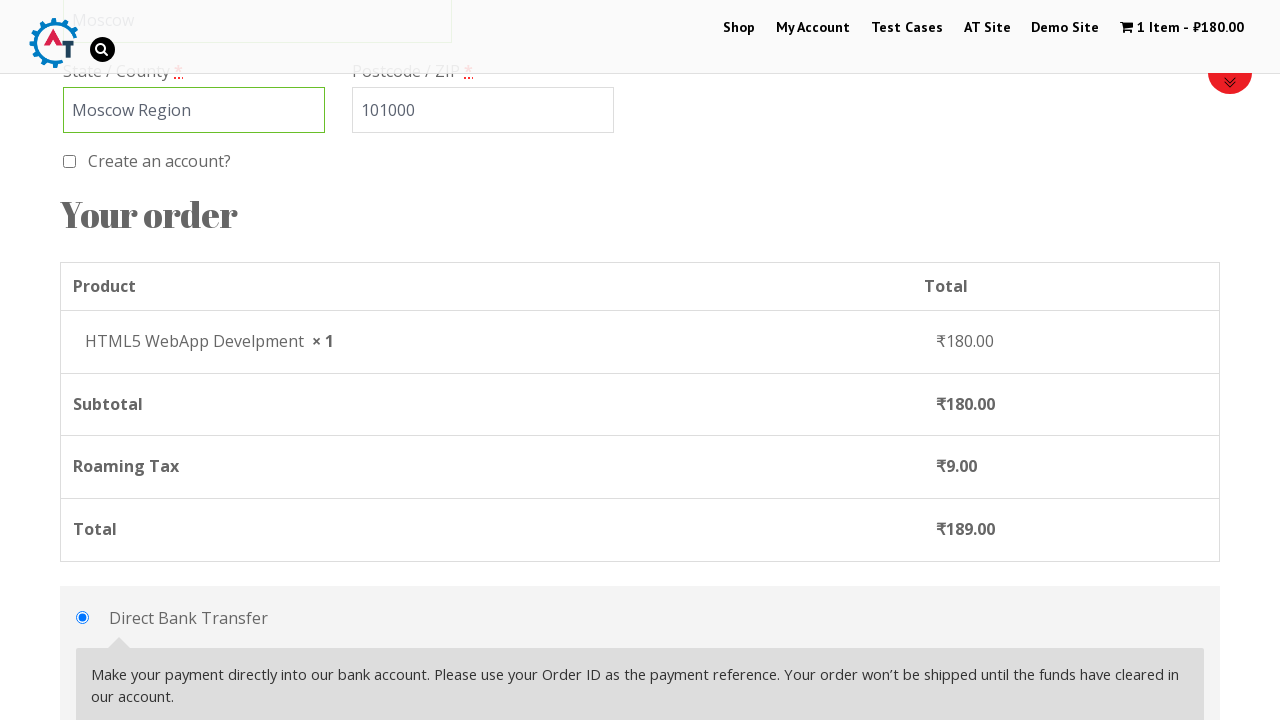

Selected Check Payments payment method at (82, 360) on #payment_method_cheque
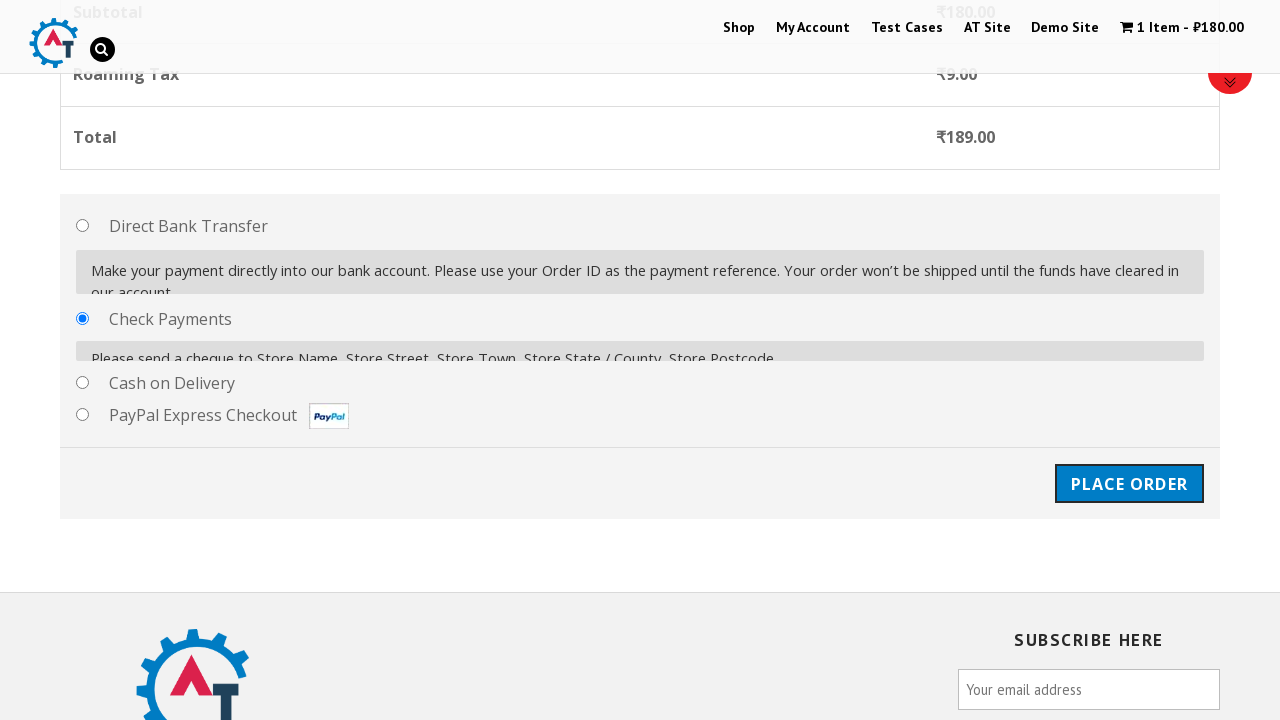

Clicked Place Order button to submit order at (1129, 471) on #place_order
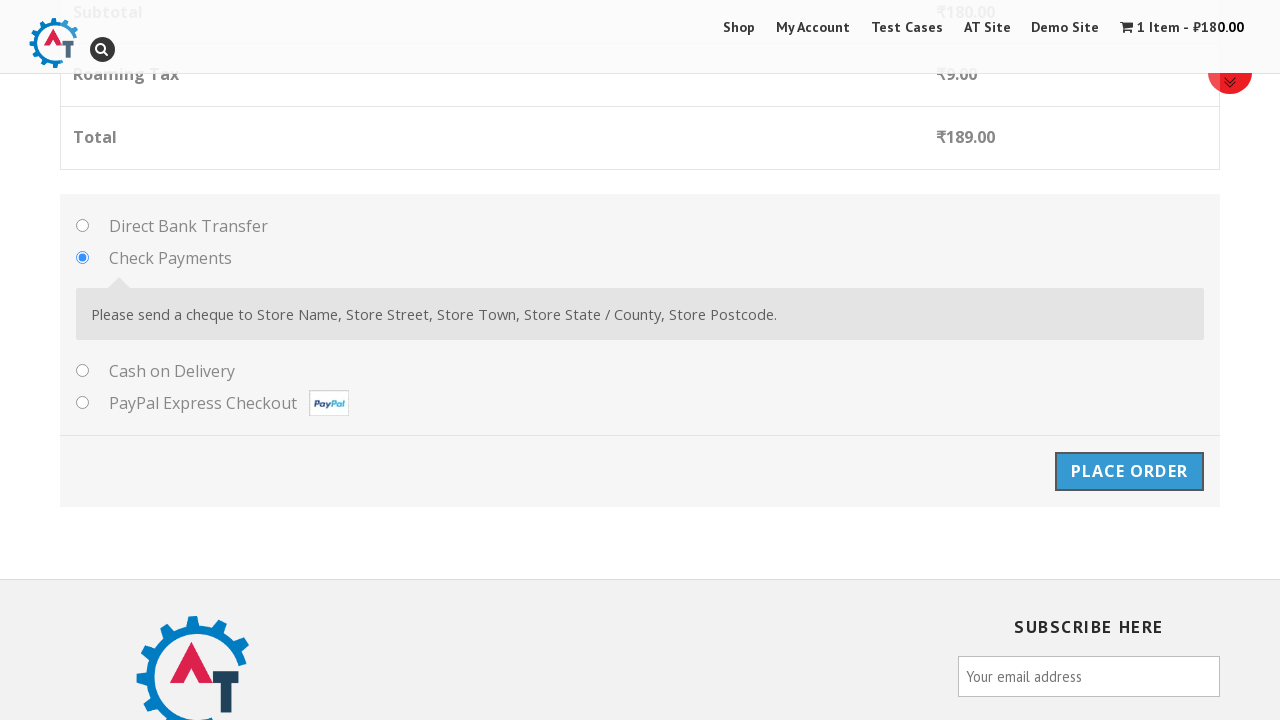

Order confirmation page loaded successfully
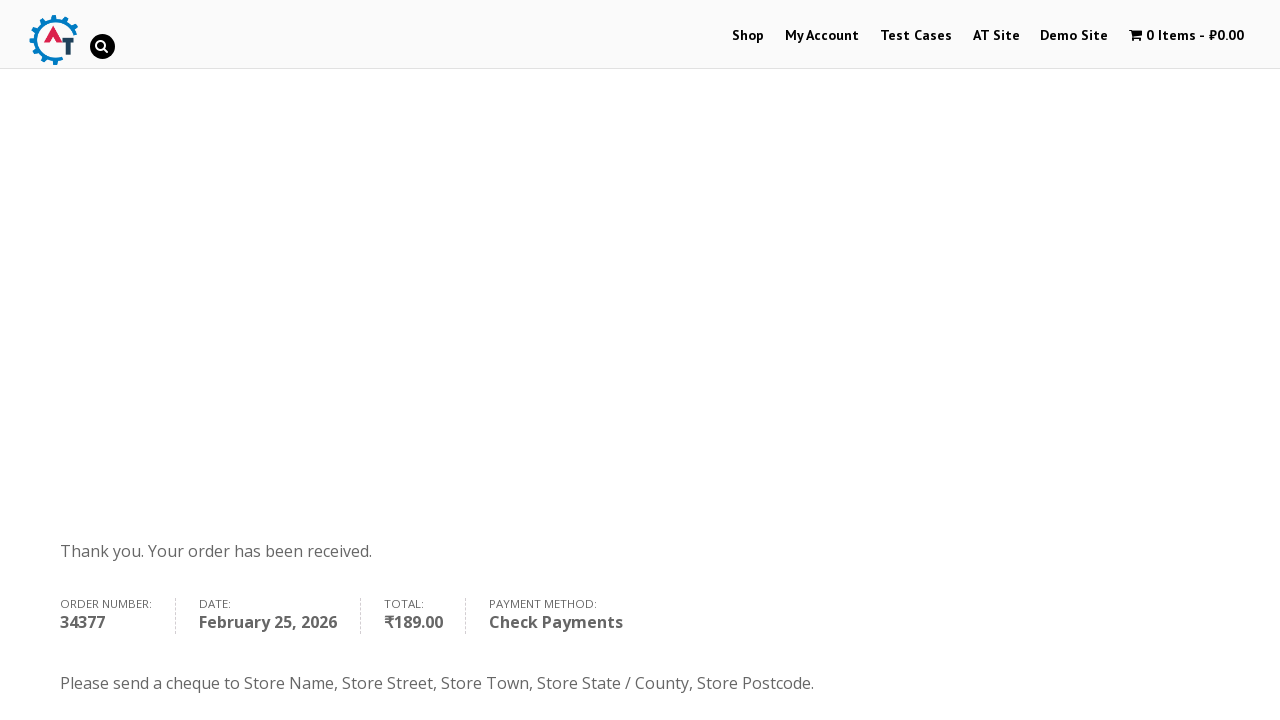

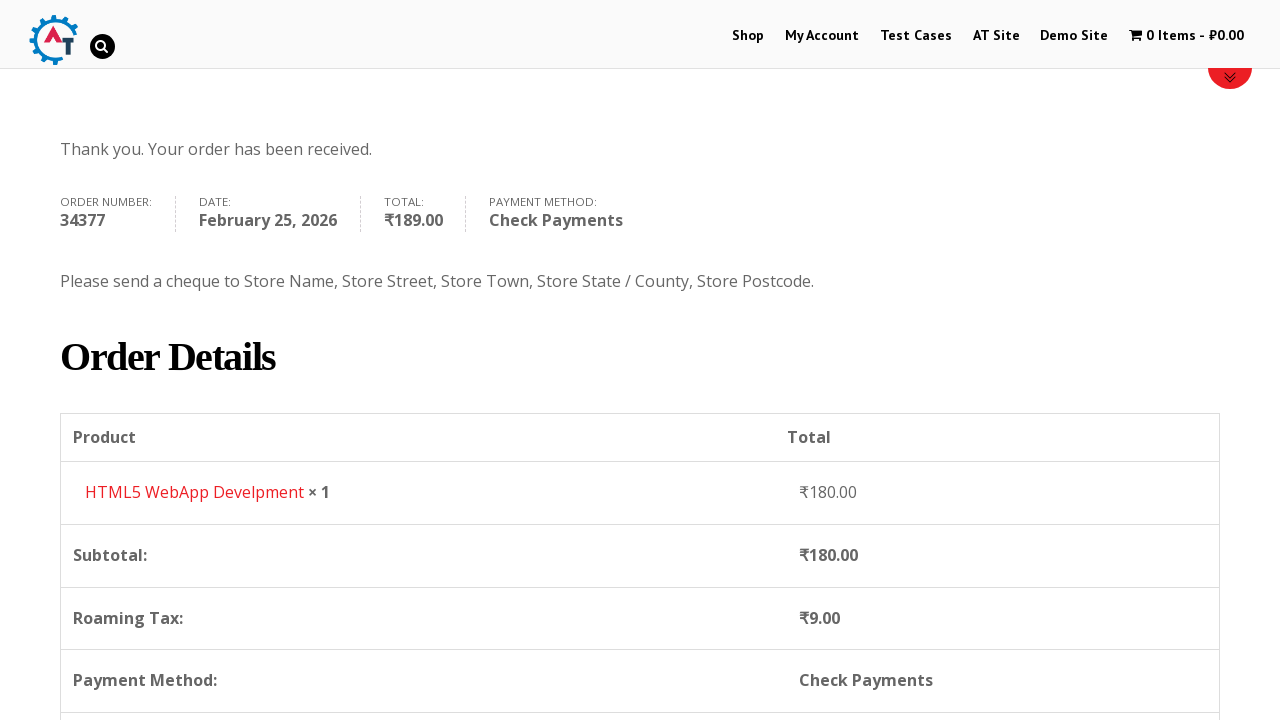